Tests selecting a future date (10 days from now) in the check-in calendar and verifies the selected date is displayed correctly.

Starting URL: https://ancabota09.wixsite.com/intern

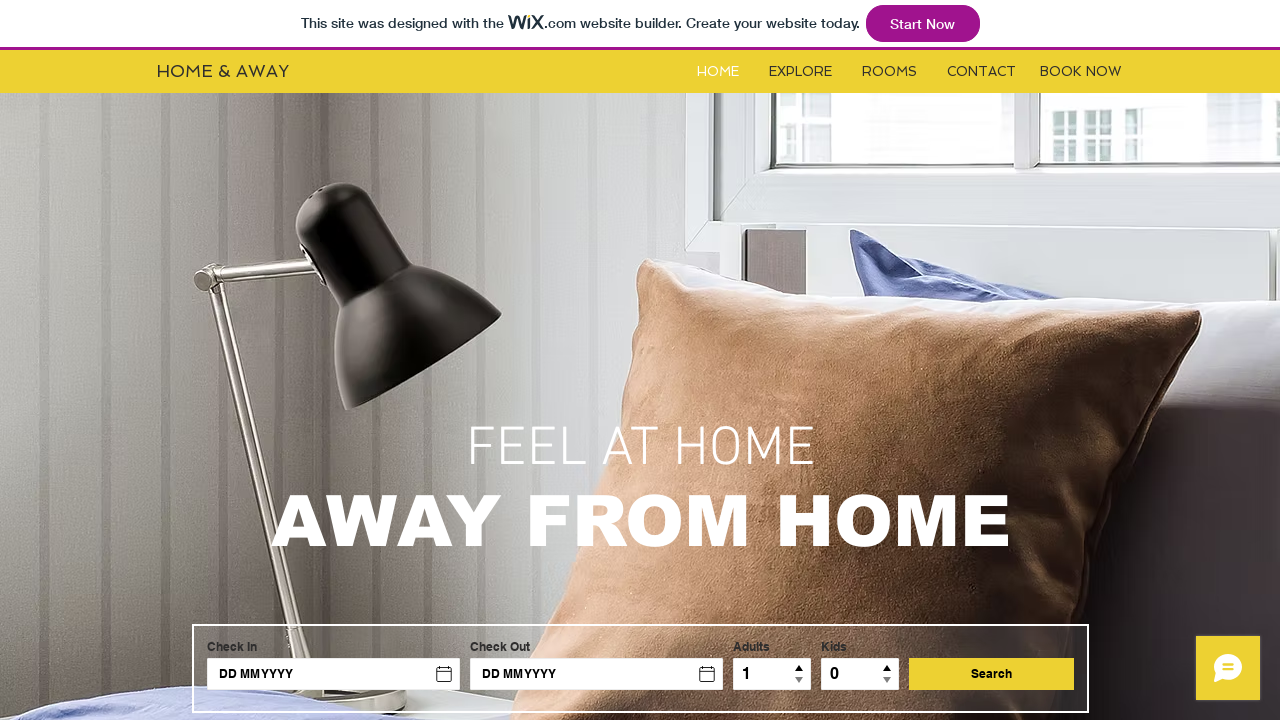

Clicked on Rooms link at (890, 72) on #i6kl732v2label
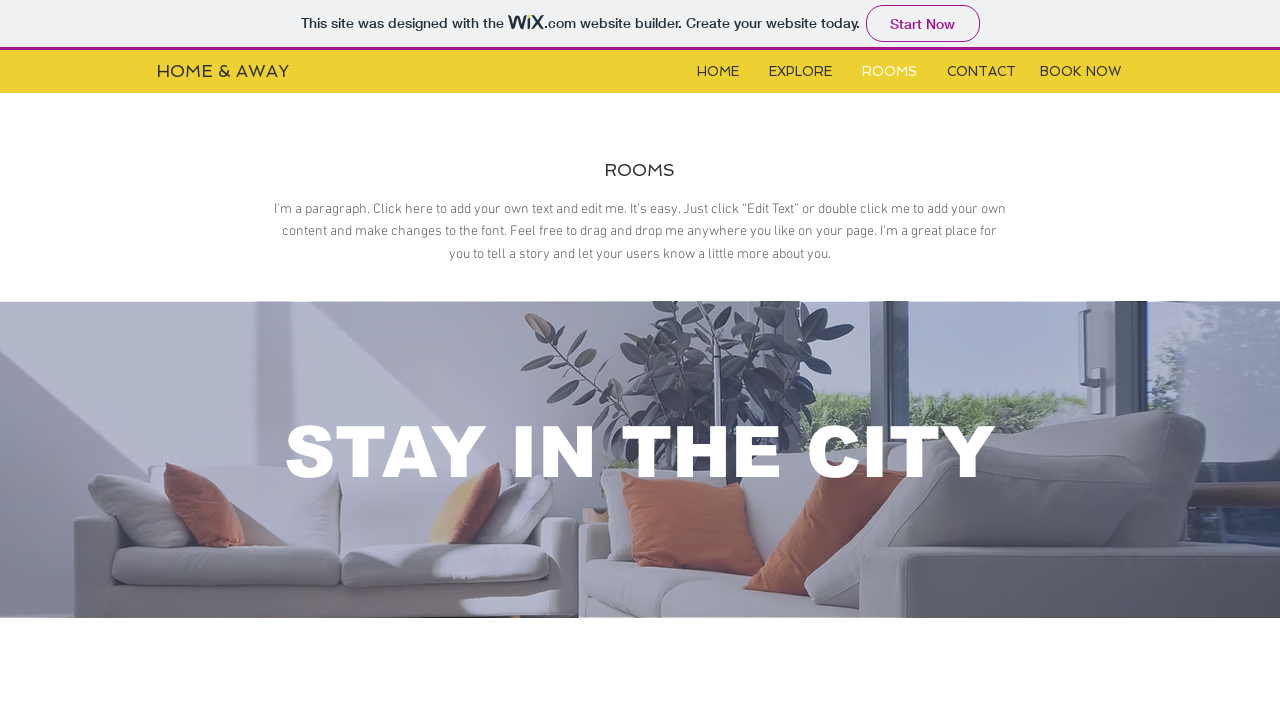

Booking iframe loaded and located
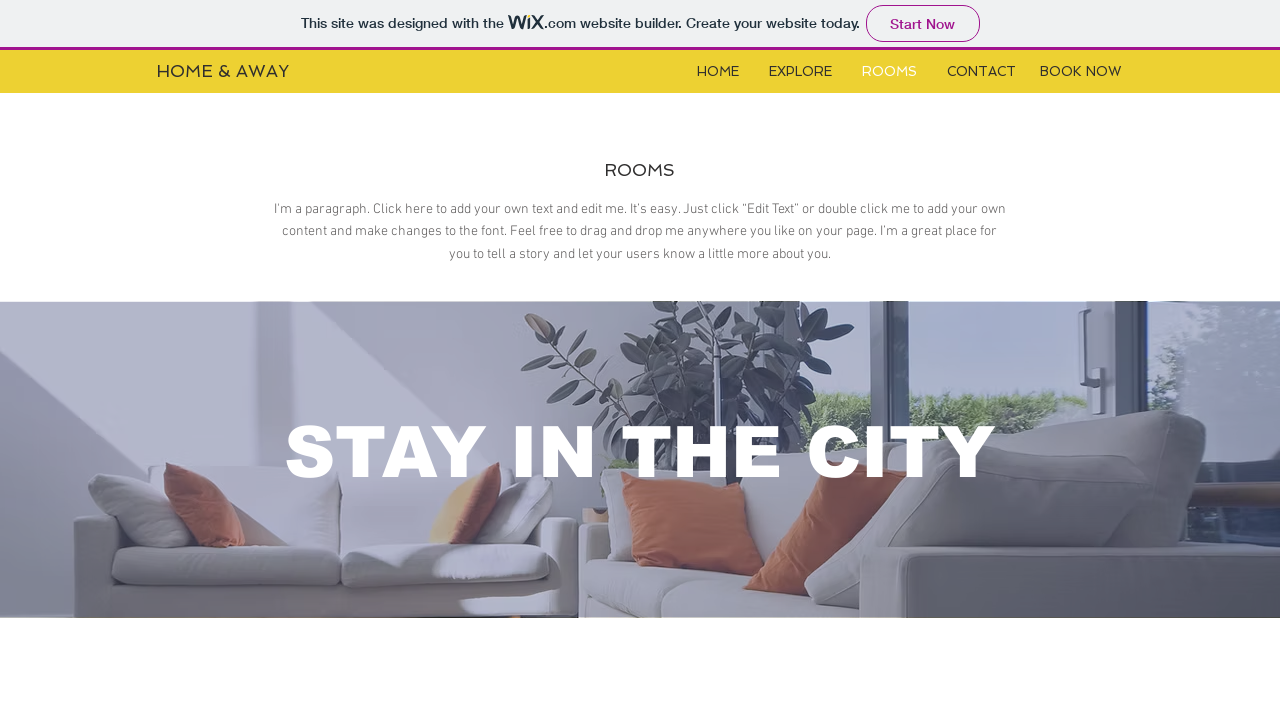

Switched to booking iframe content
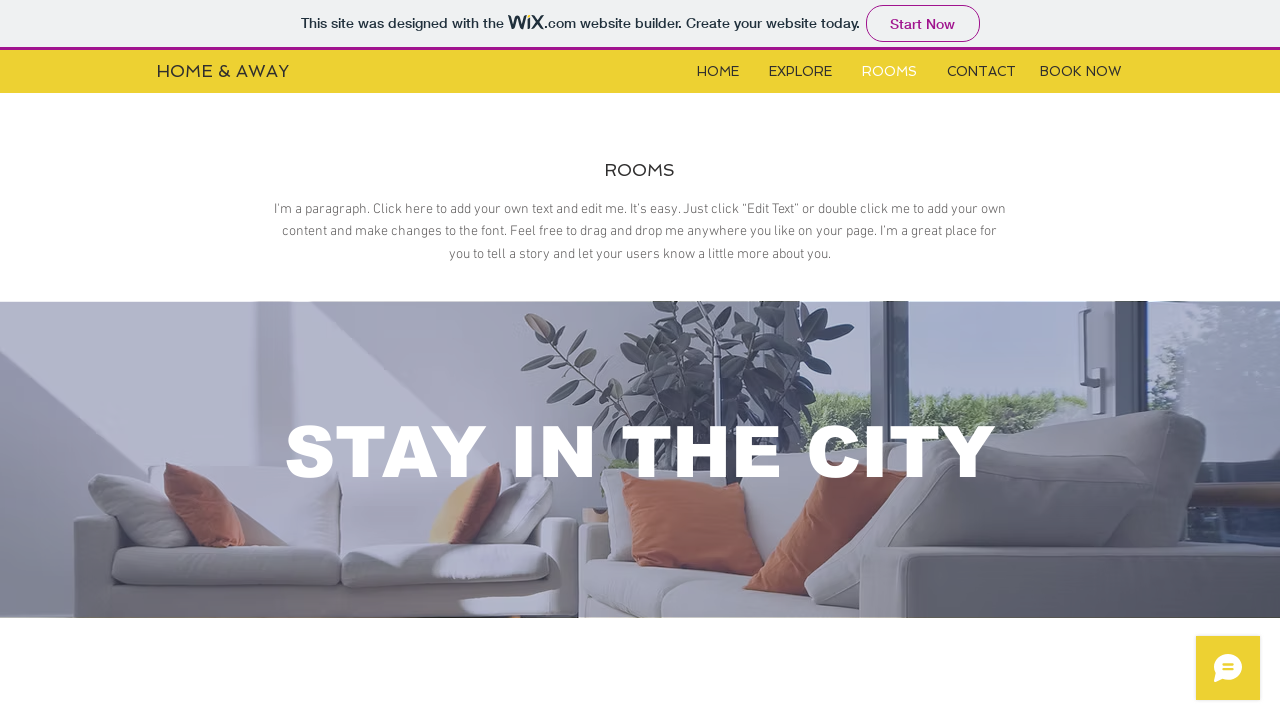

Clicked on check-in calendar button at (265, 360) on #check-in
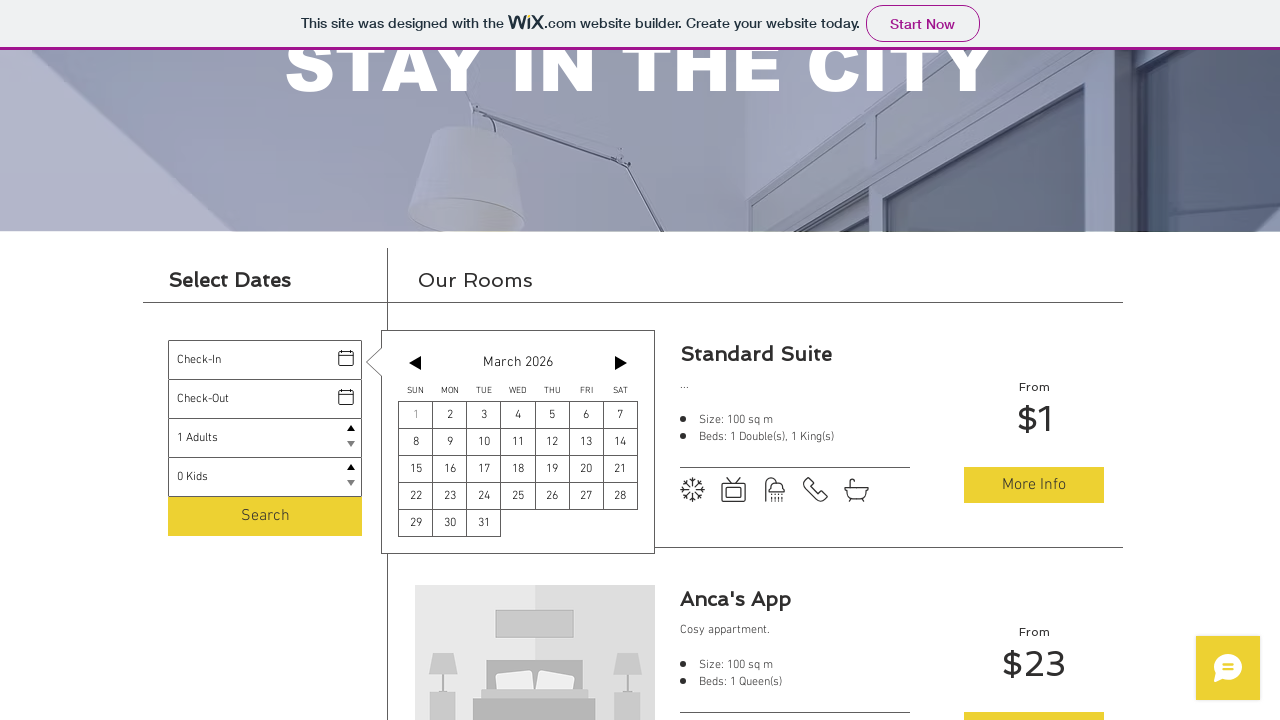

Selected future date (10 days from now): 11, Wednesday March 2026 at (518, 442) on xpath=//button[@aria-label='11, Wednesday March 2026']
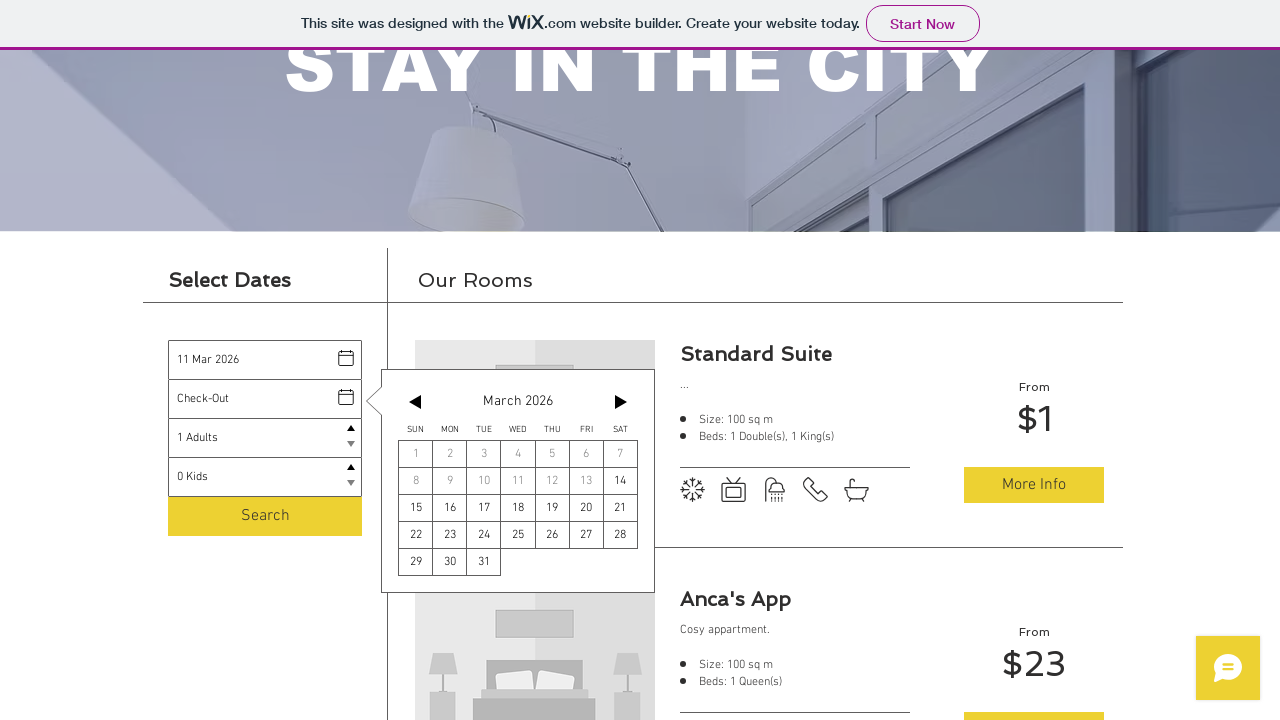

Check-in date value element located
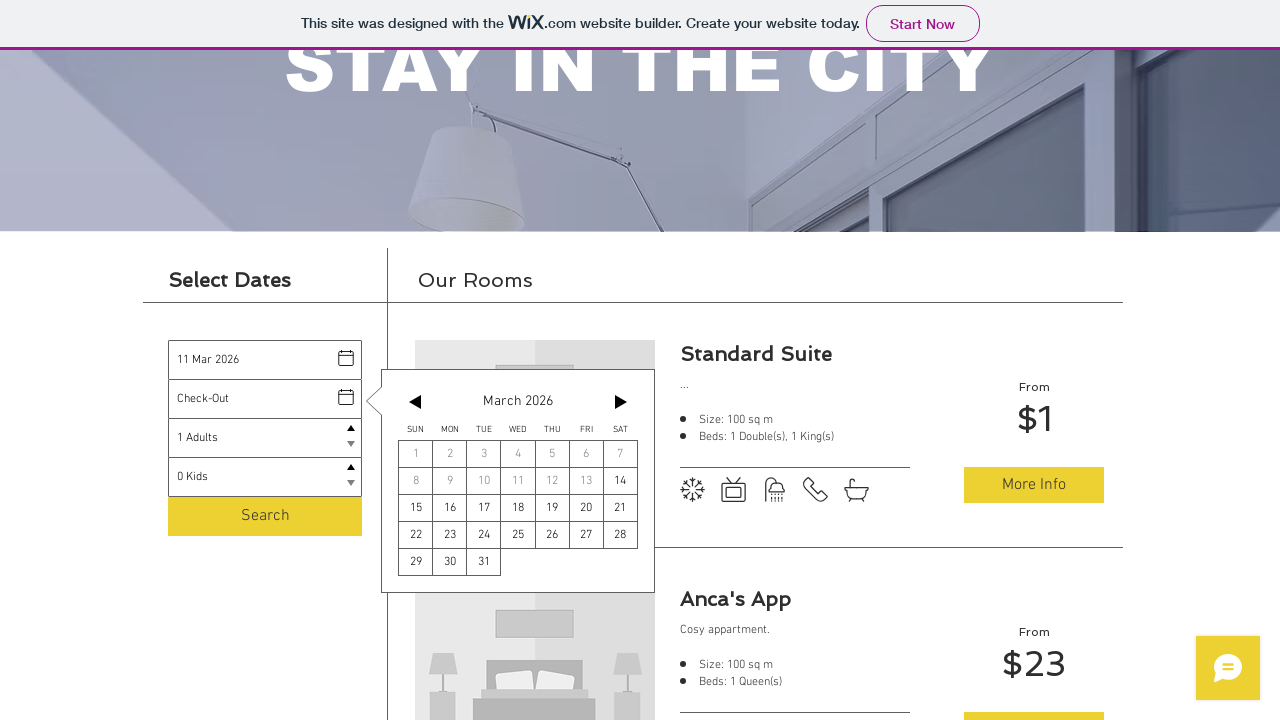

Retrieved check-in date text: 11 Mar 2026
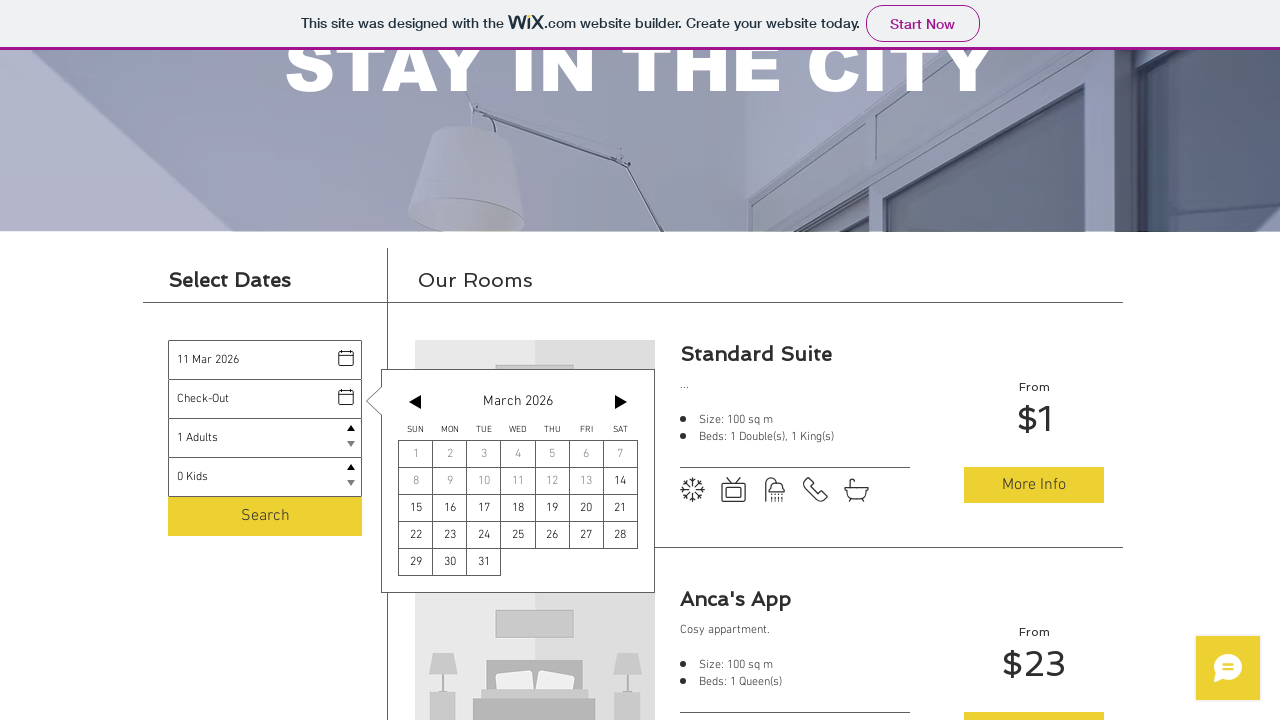

Verified check-in date matches expected date: 11 Mar 2026
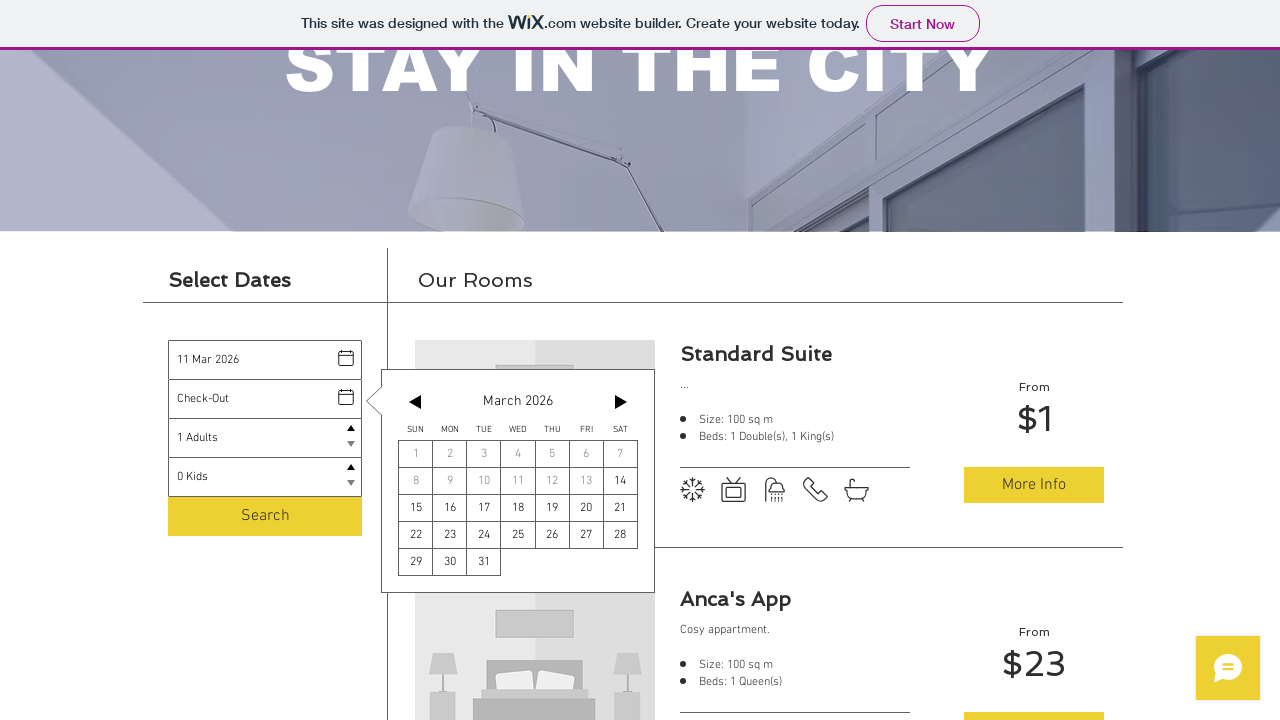

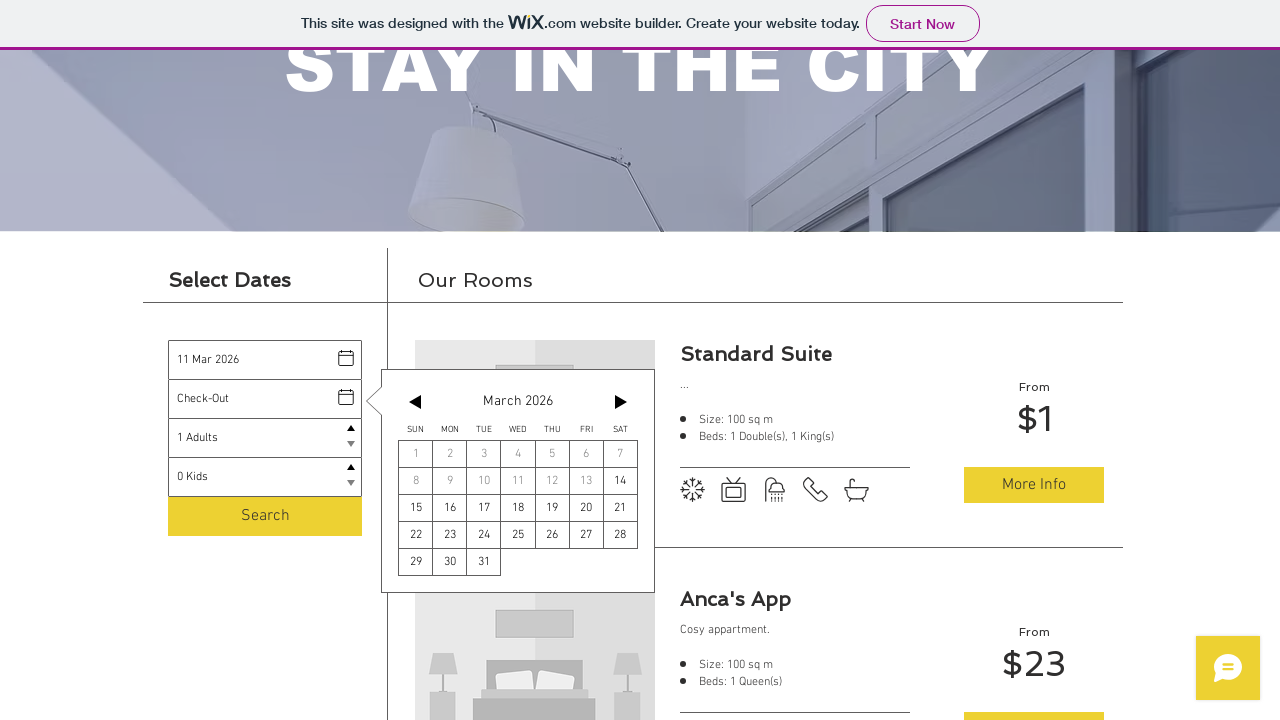